Demonstrates using jQuery Growl notifications on a webpage by injecting jQuery, jQuery Growl library, and its styles, then triggering various notification messages (plain, error, notice, warning).

Starting URL: http://the-internet.herokuapp.com

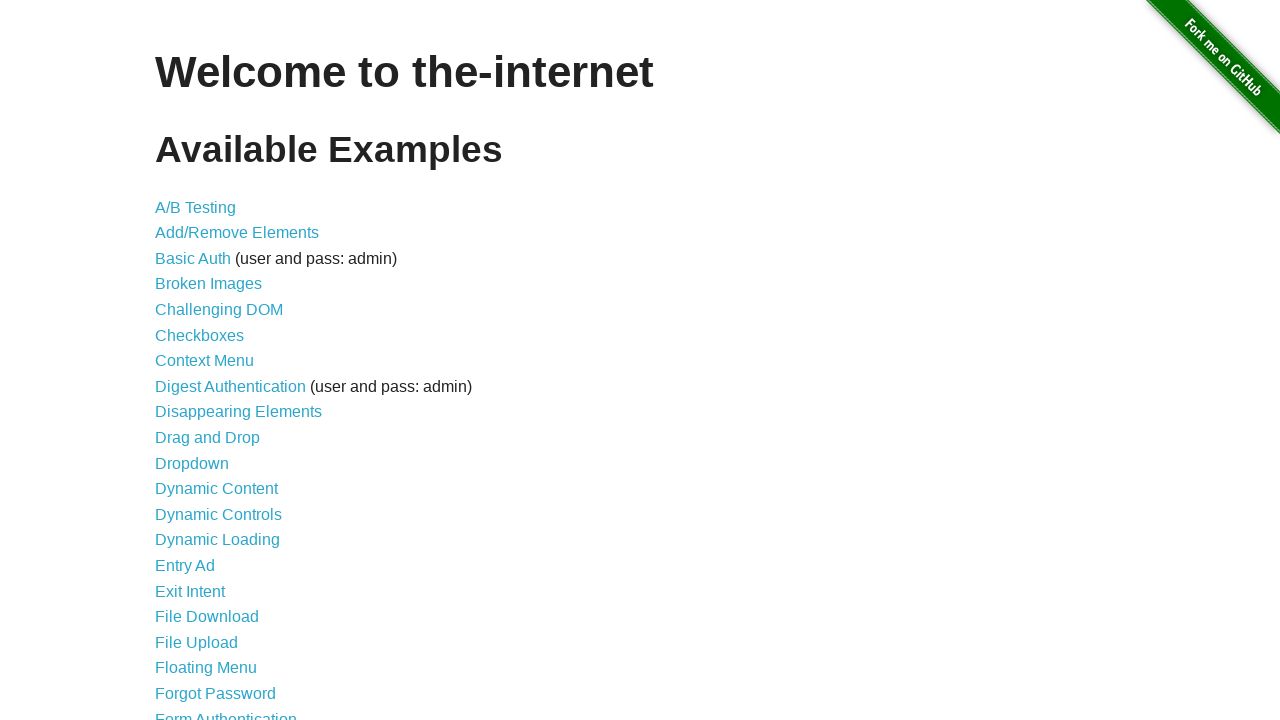

Injected jQuery library into the page
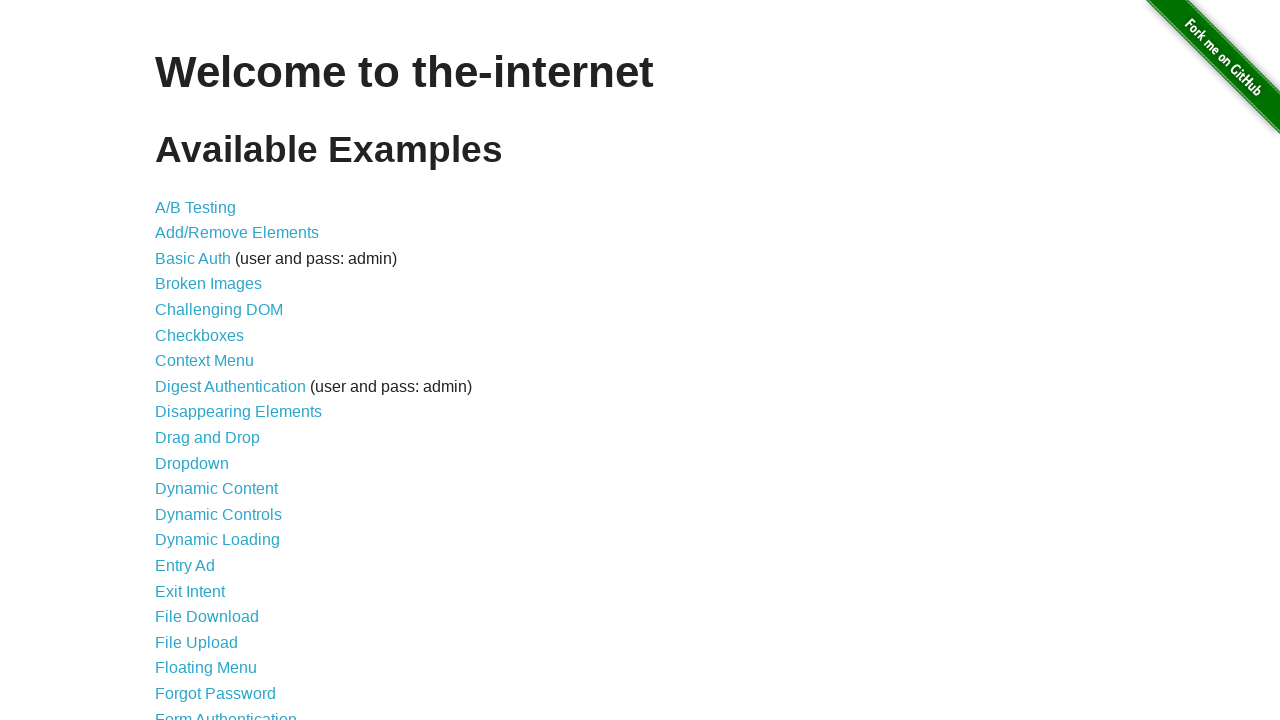

jQuery loaded successfully
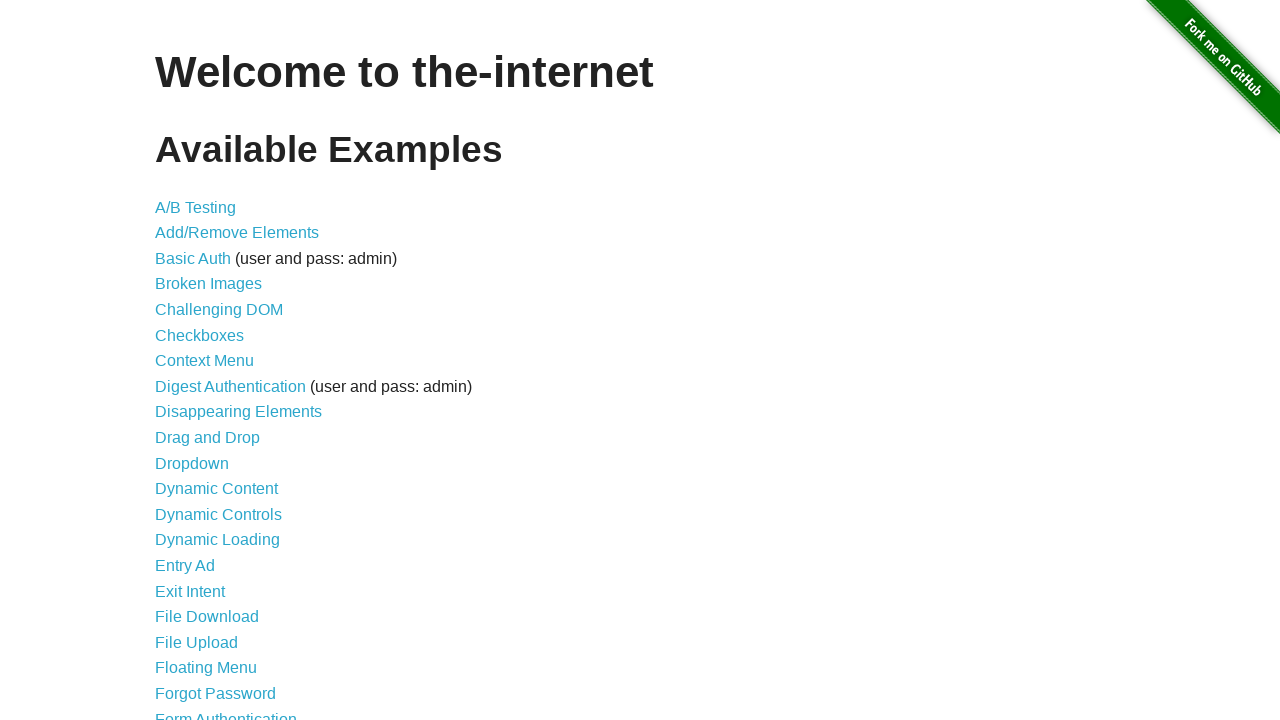

Injected jQuery Growl library
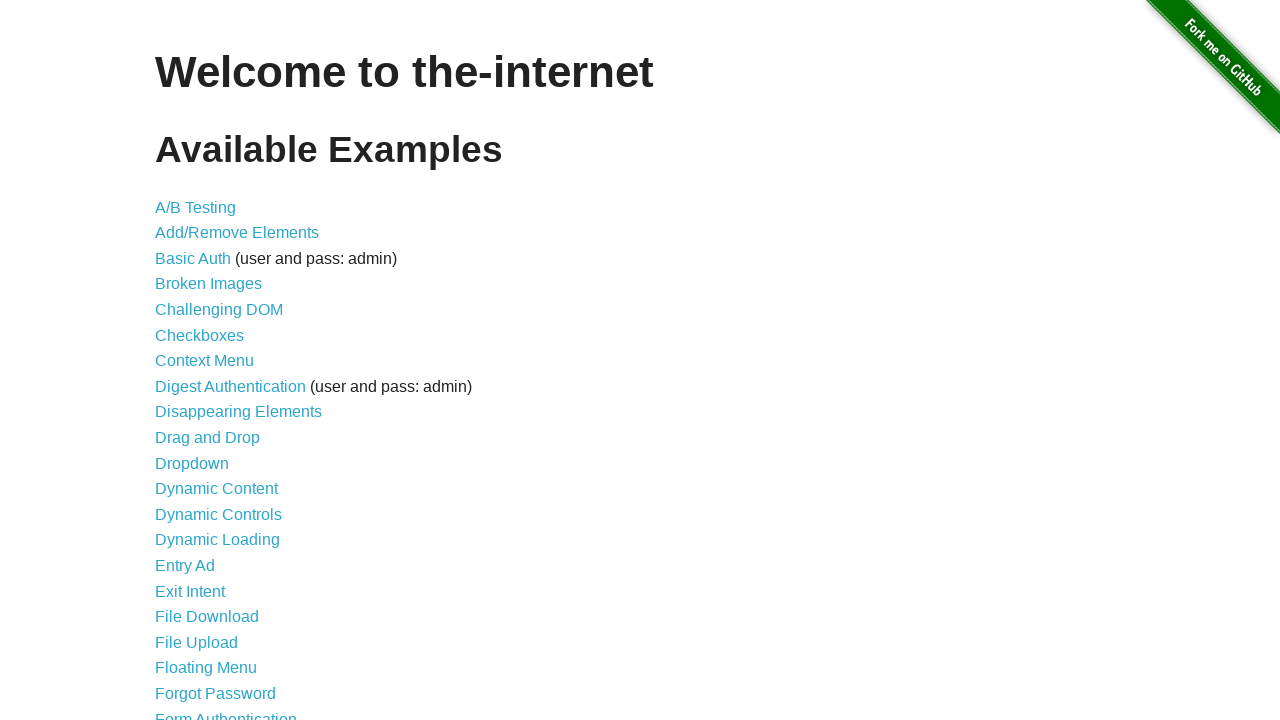

Injected jQuery Growl CSS styles
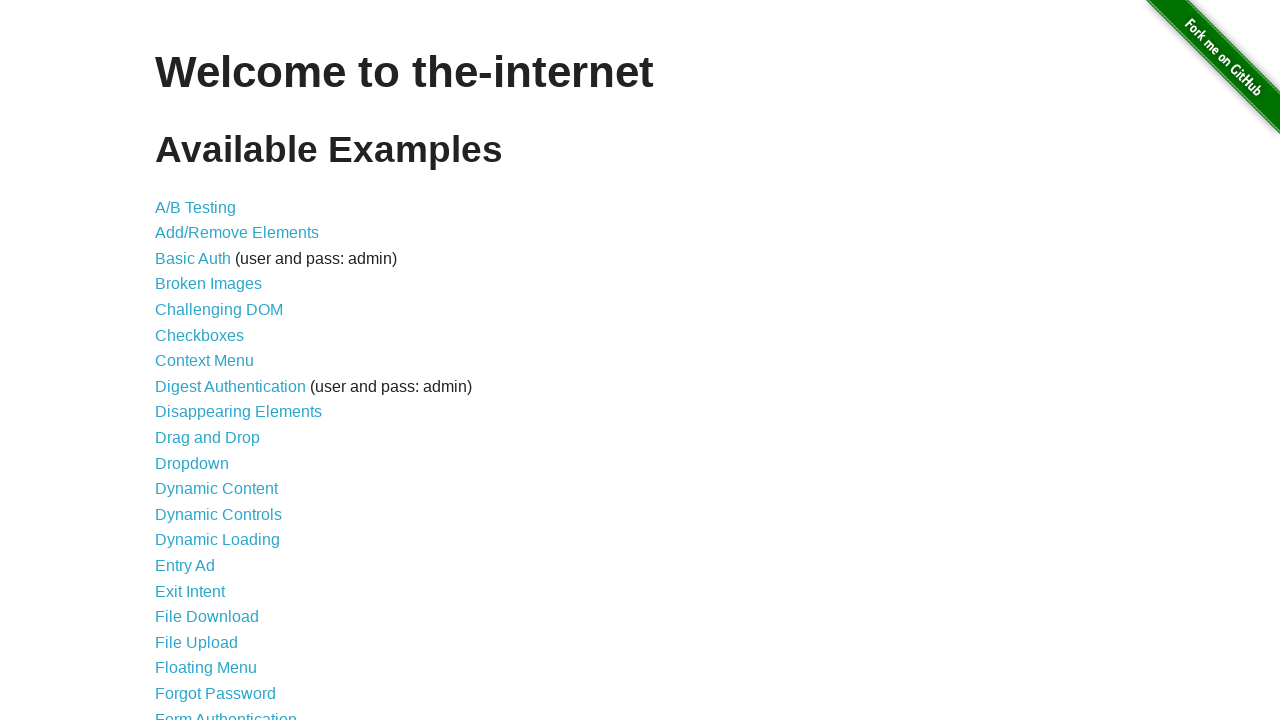

jQuery Growl function is available
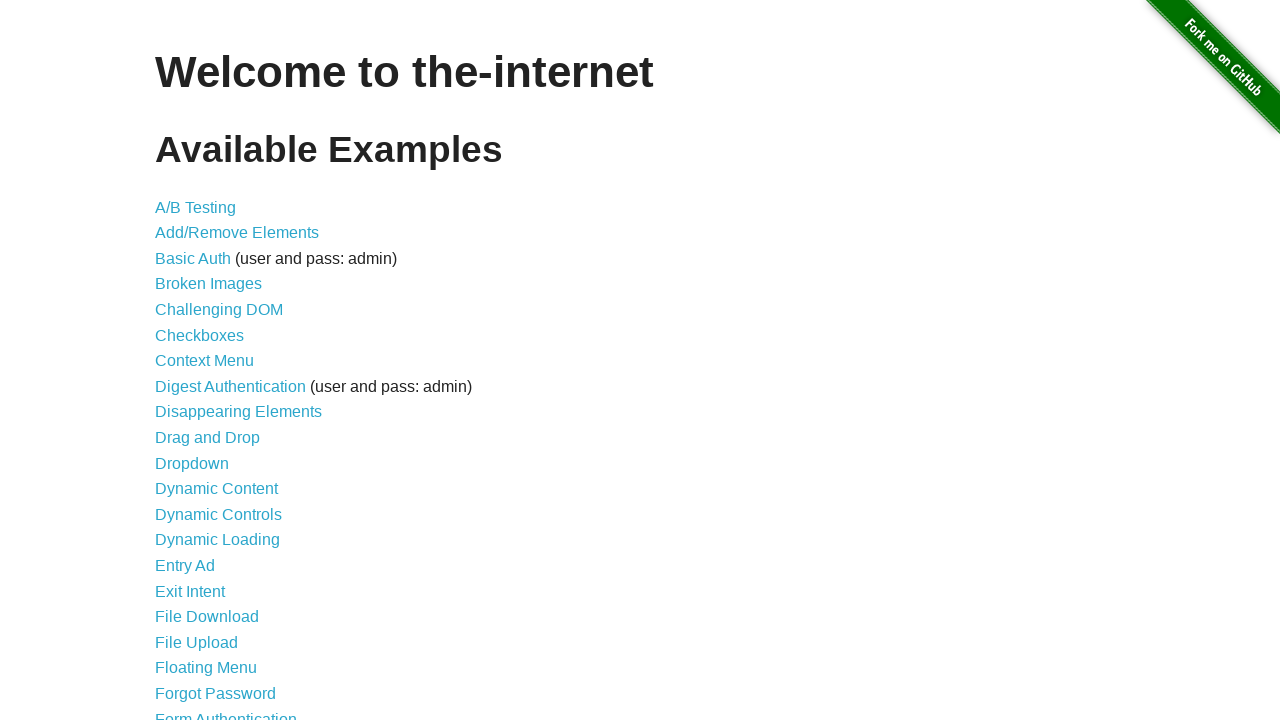

Triggered plain jQuery Growl notification with title 'GET'
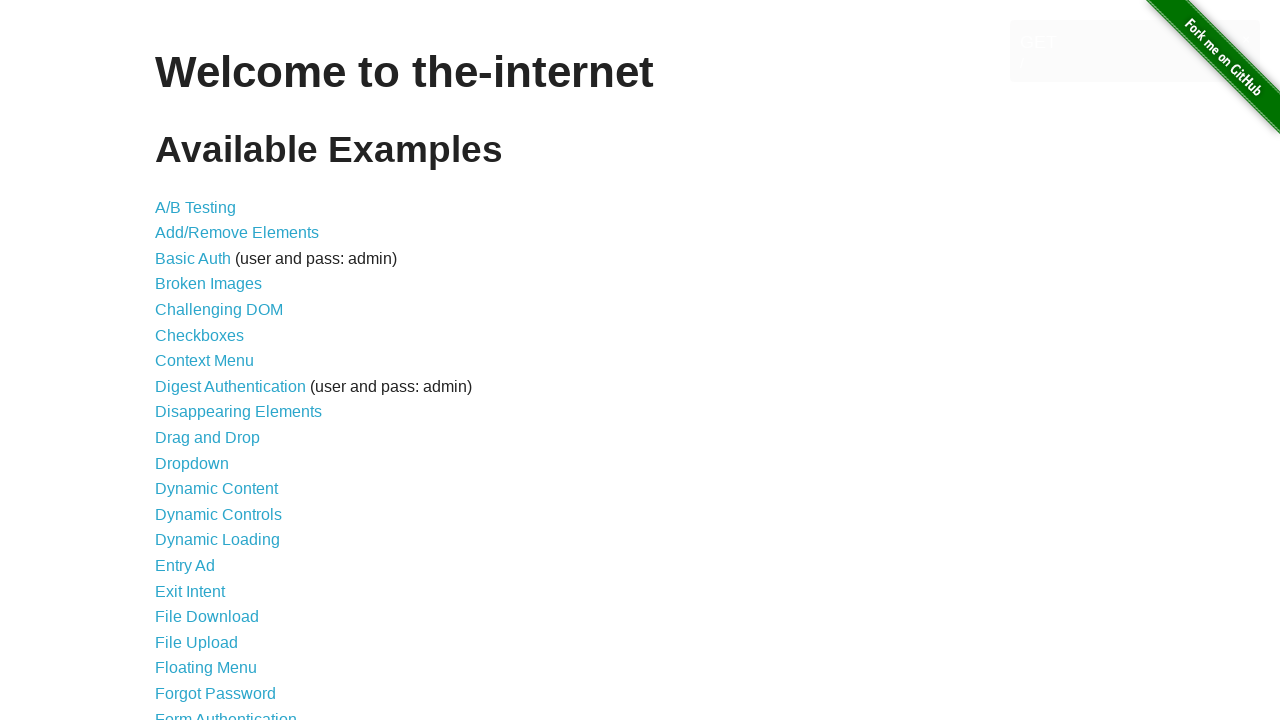

Triggered error notification
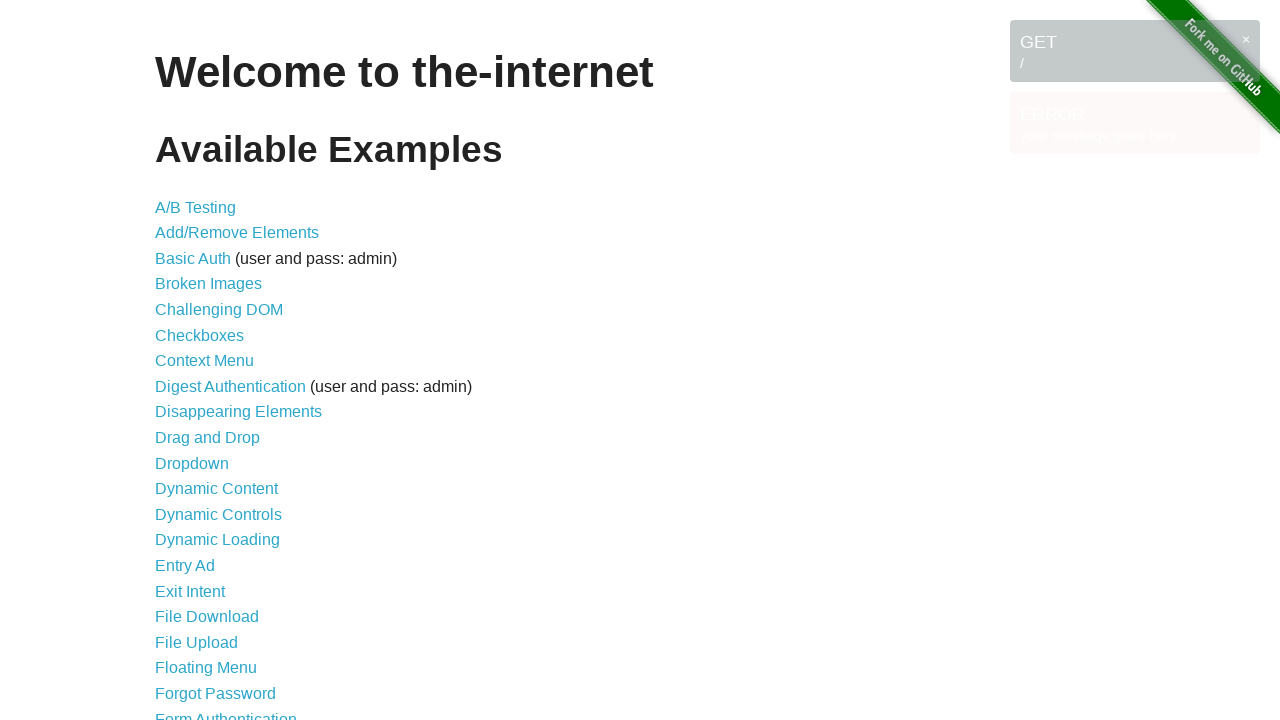

Triggered notice notification
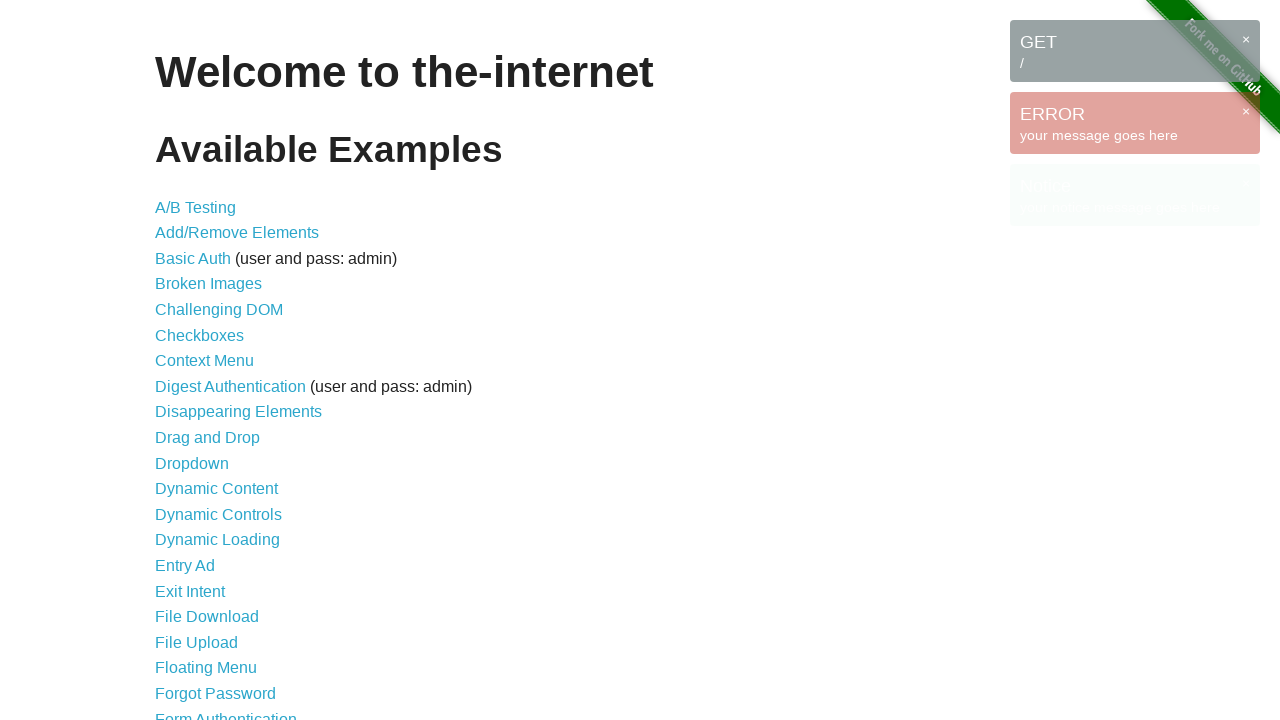

Triggered warning notification
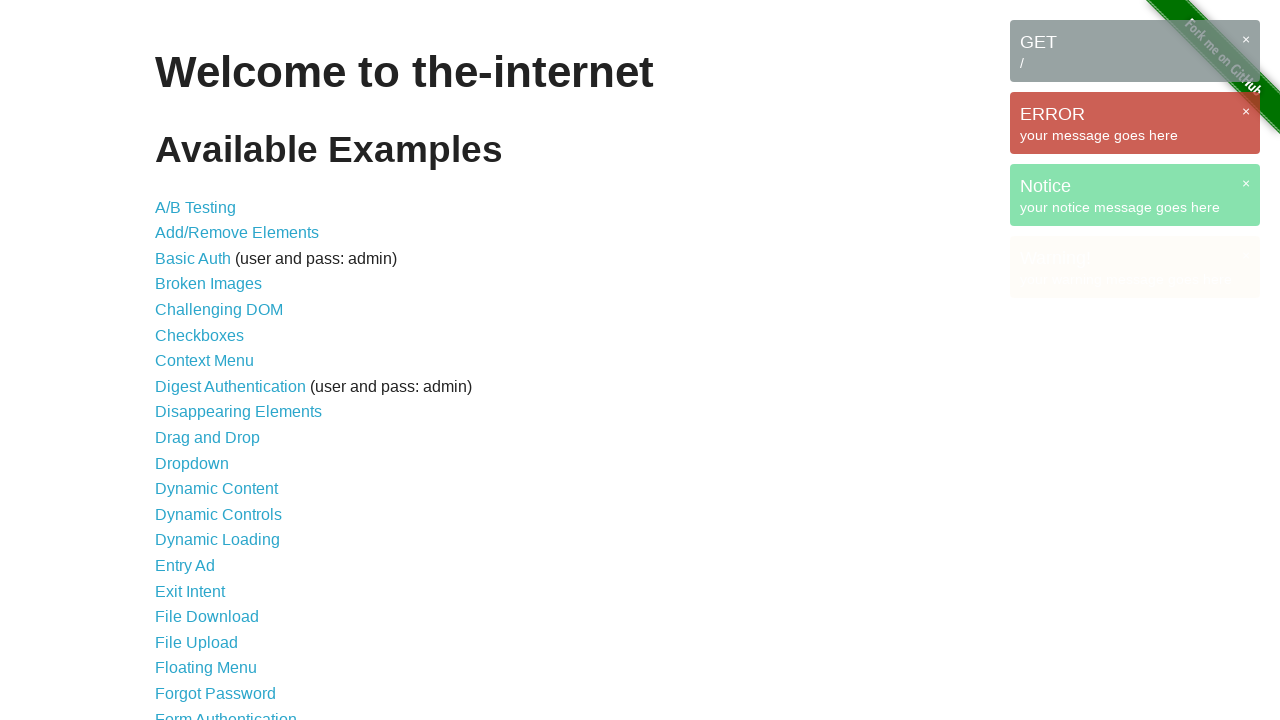

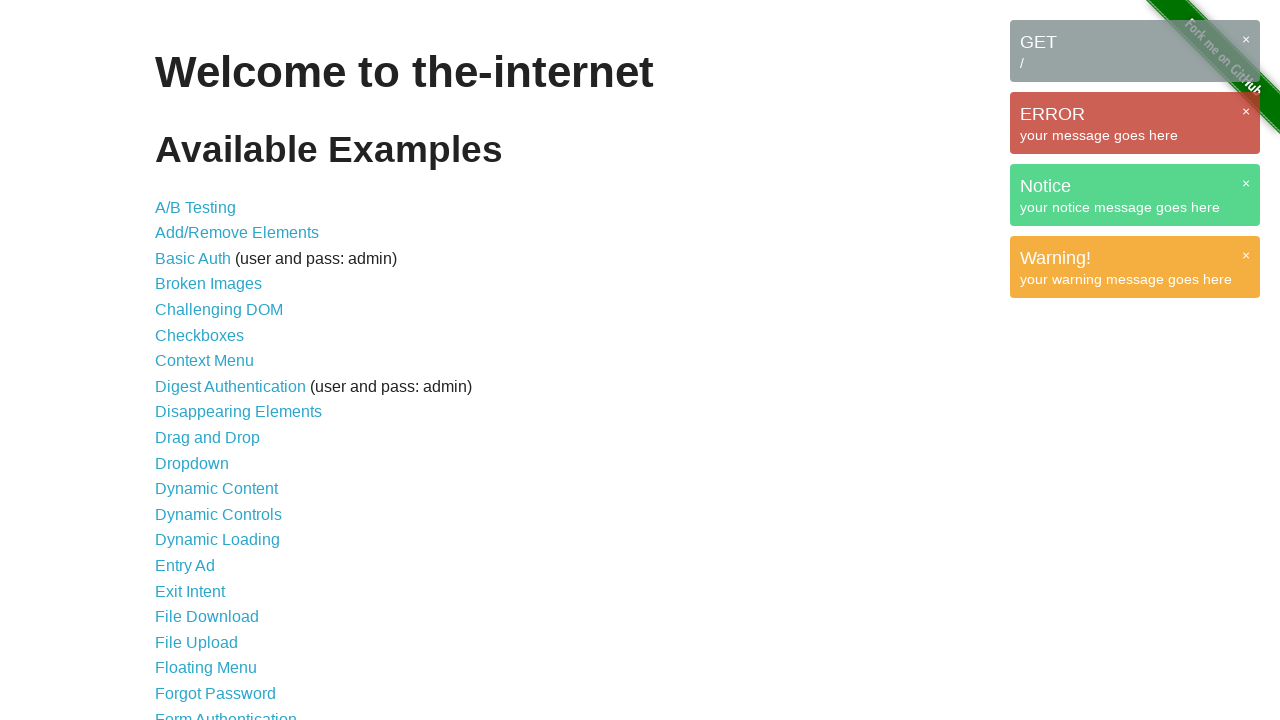